Sets browser window to specific size and position

Starting URL: http://compendiumdev.co.uk/selenium/bounce.html

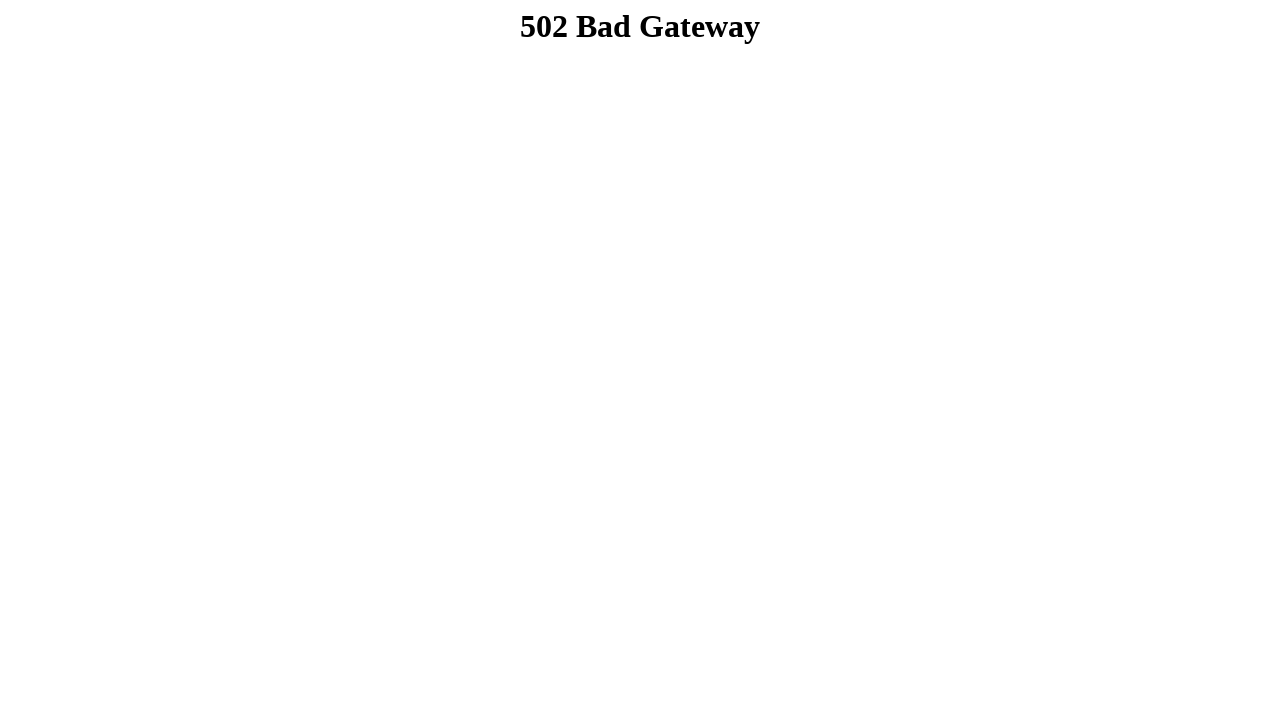

Set browser window viewport to 100x300 pixels
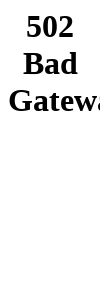

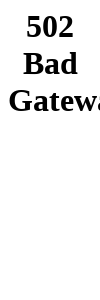